Extracts a value from an element attribute, calculates a mathematical function, and submits a form with checkbox and radio button interactions

Starting URL: http://suninjuly.github.io/get_attribute.html

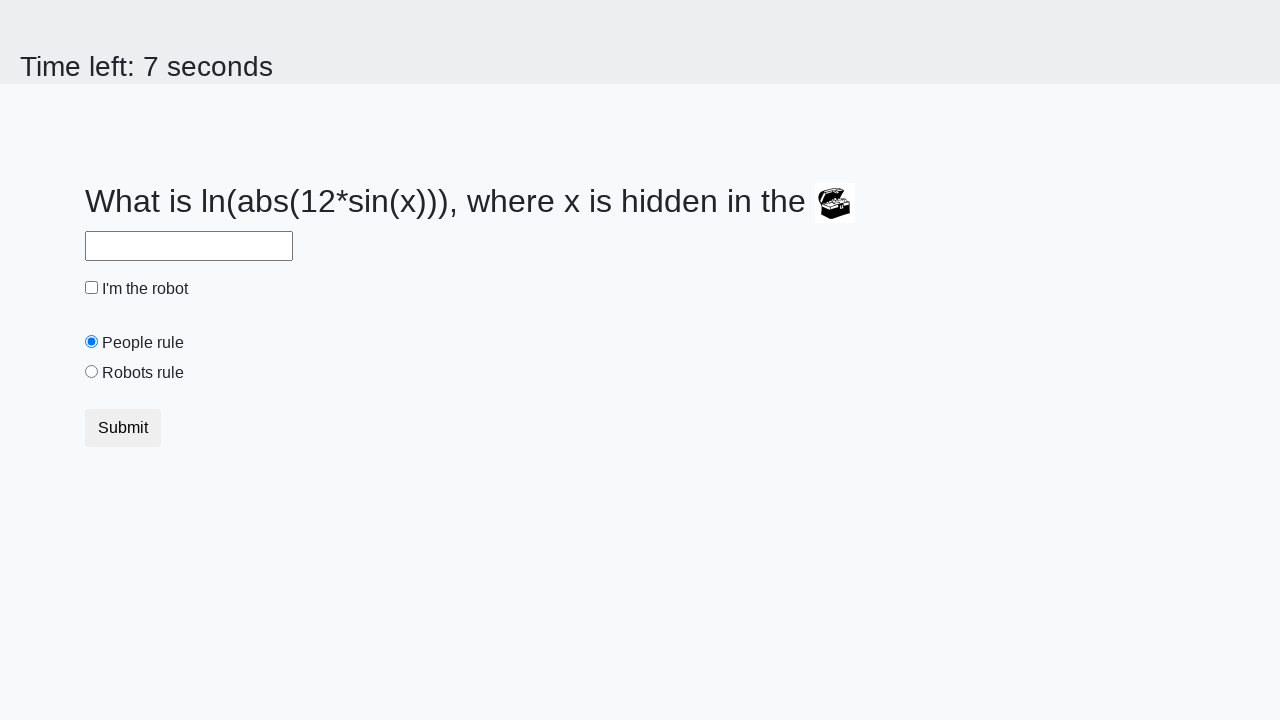

Extracted 'valuex' attribute from treasure element
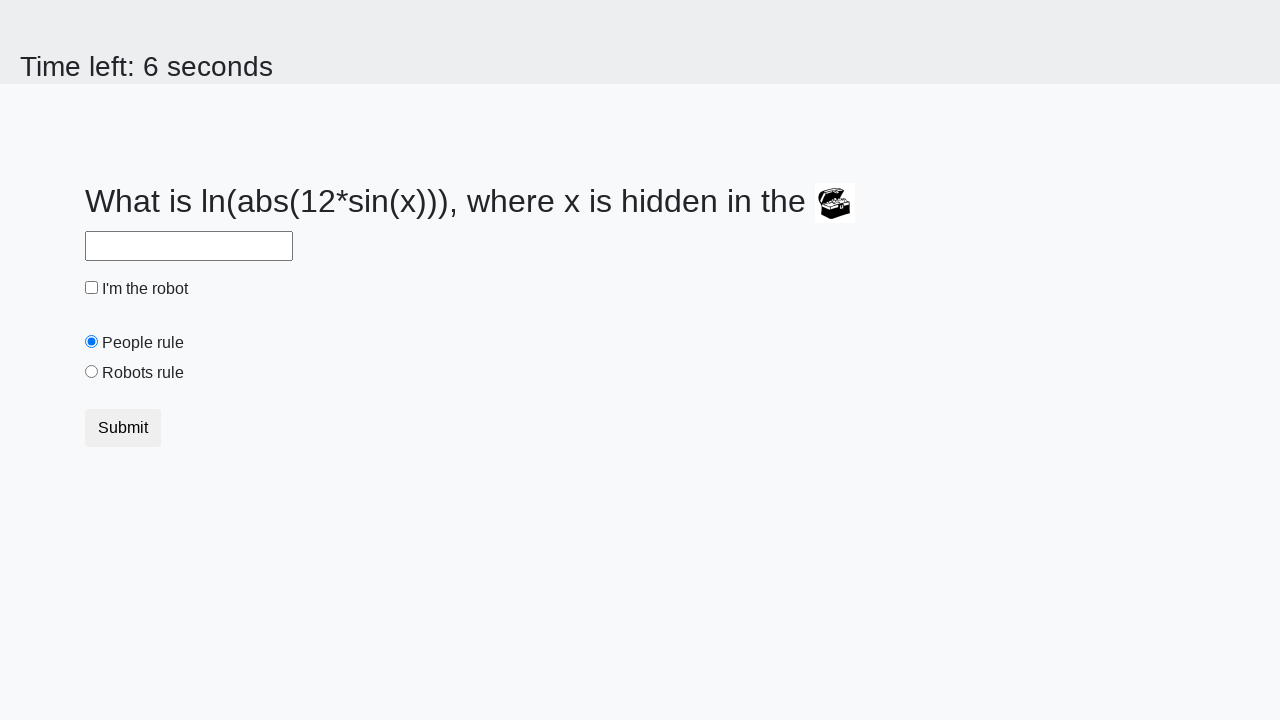

Converted extracted value to integer
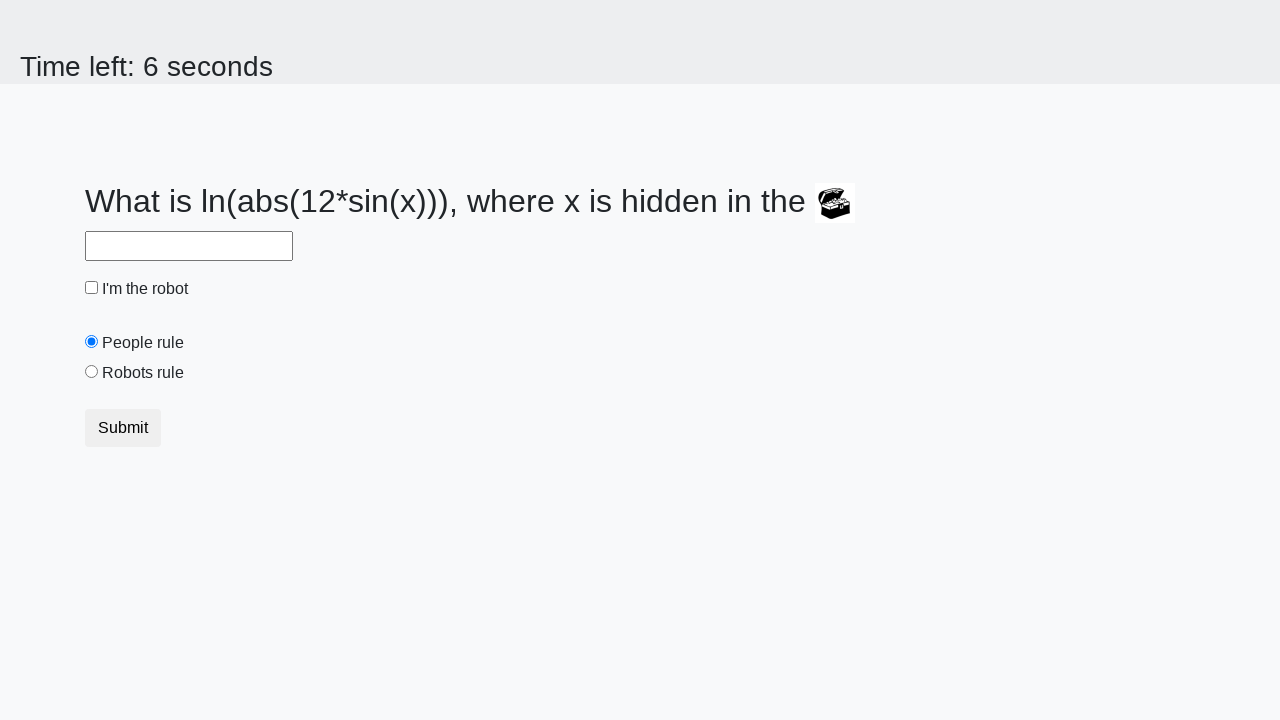

Calculated mathematical function: log(abs(12*sin(x)))
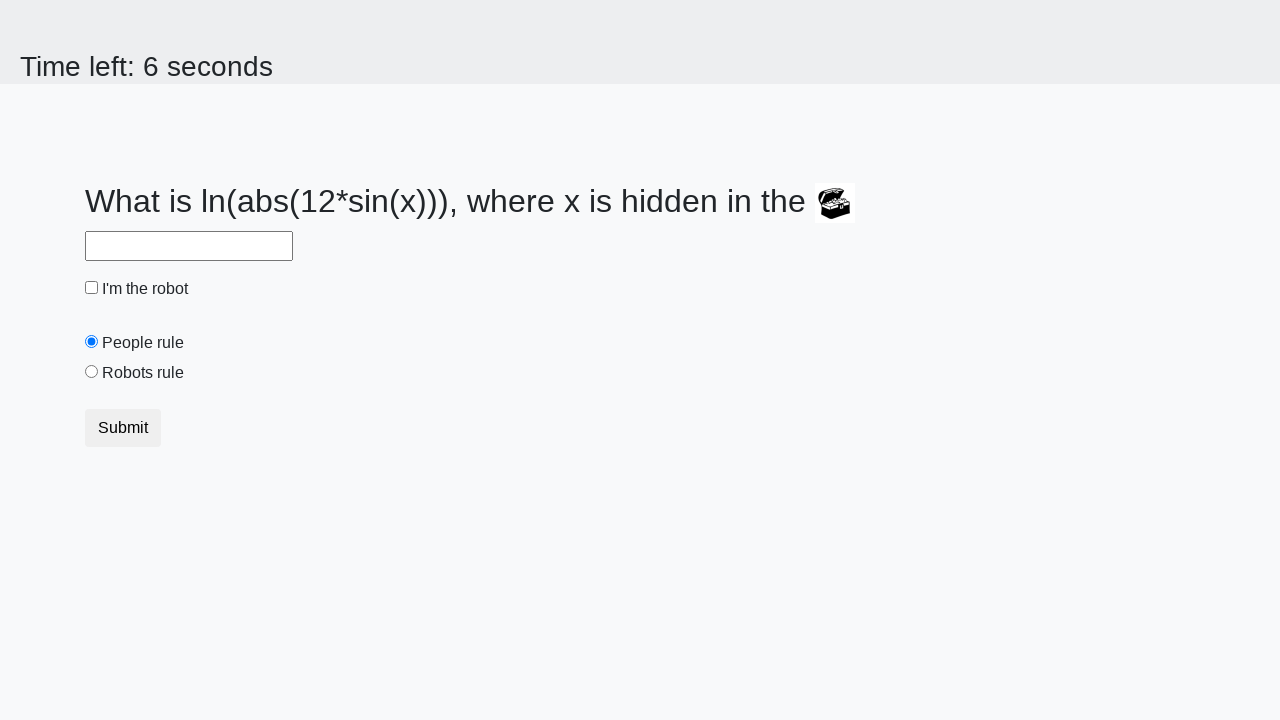

Filled answer field with calculated value on #answer
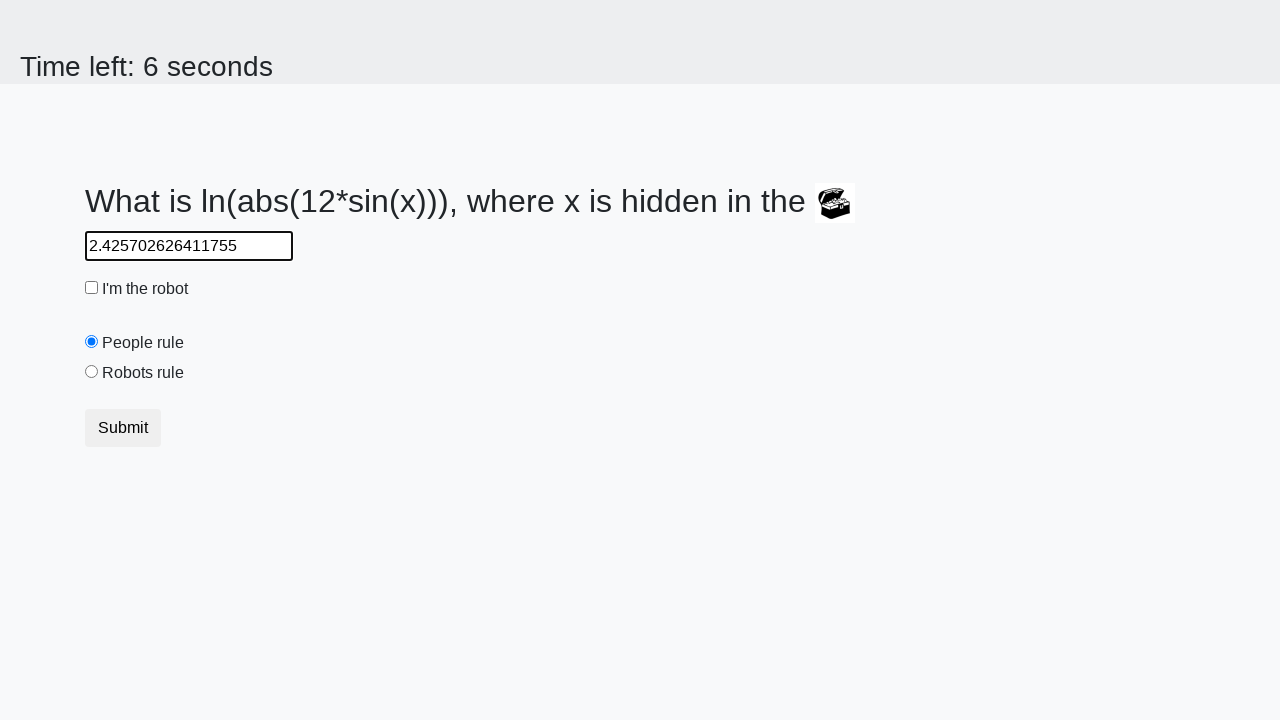

Clicked robot checkbox at (92, 288) on #robotCheckbox
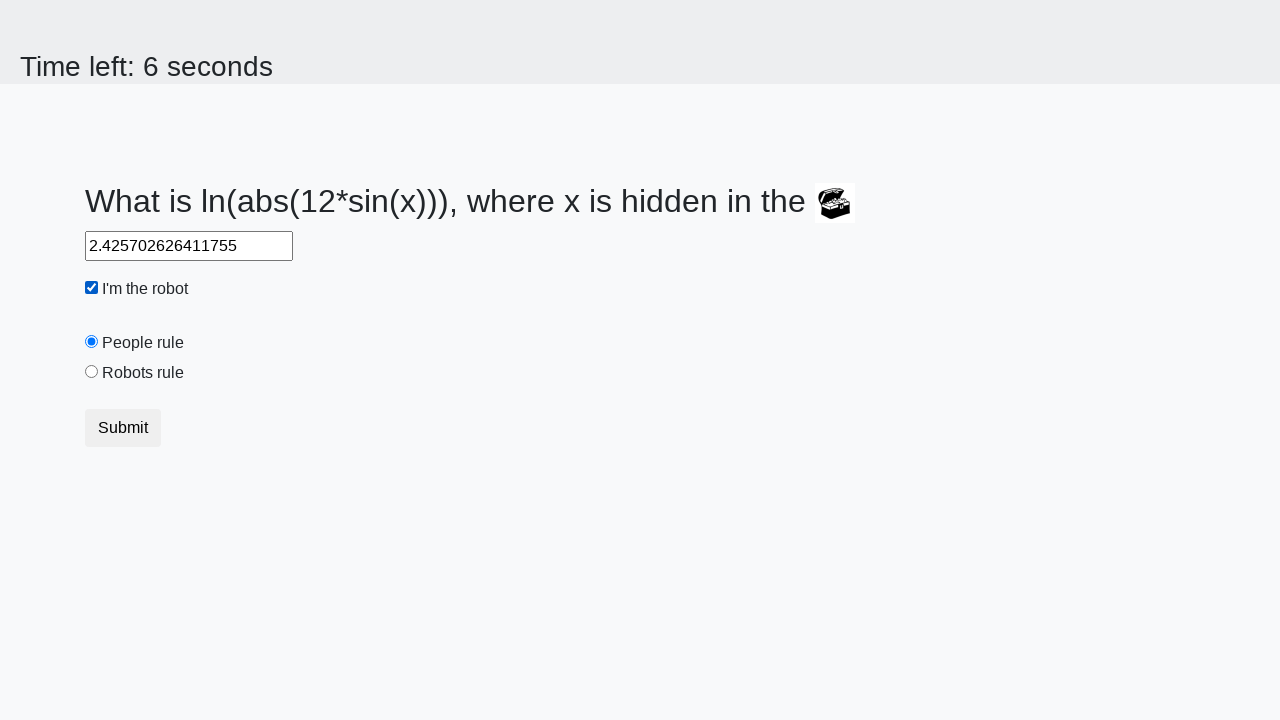

Selected 'Robots rule!' radio button at (92, 372) on #robotsRule
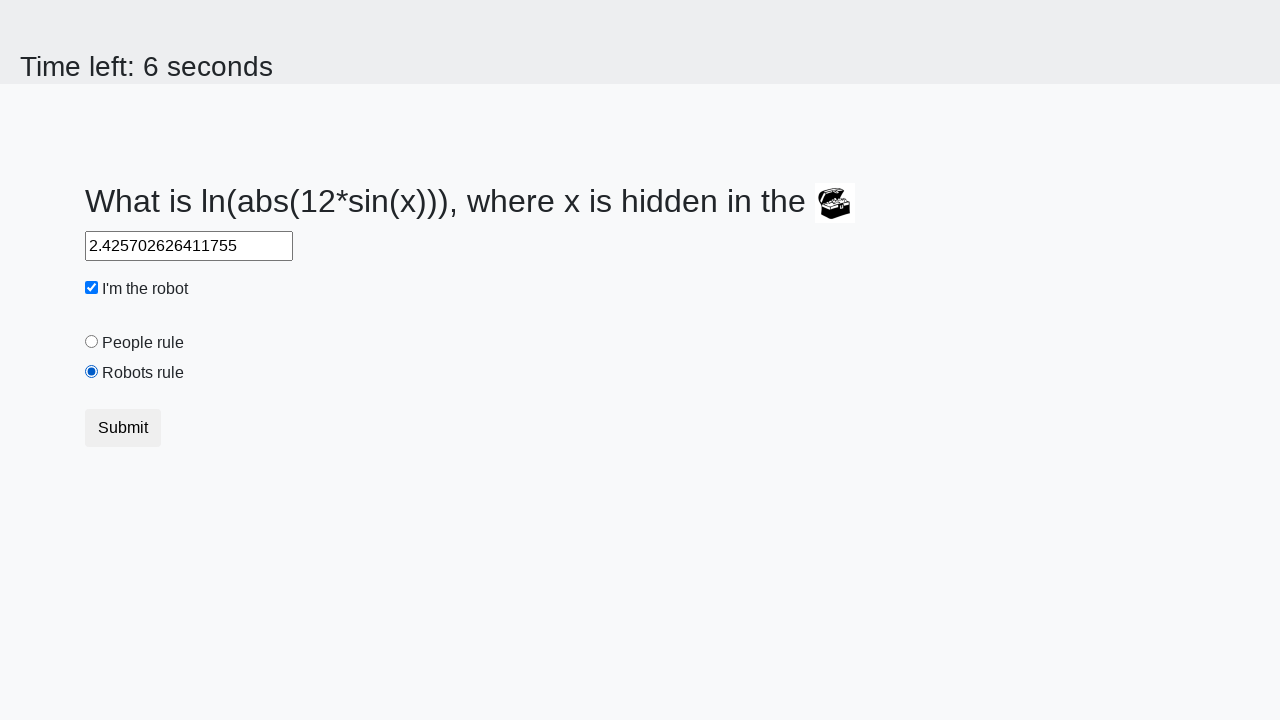

Clicked submit button to submit form at (123, 428) on button.btn
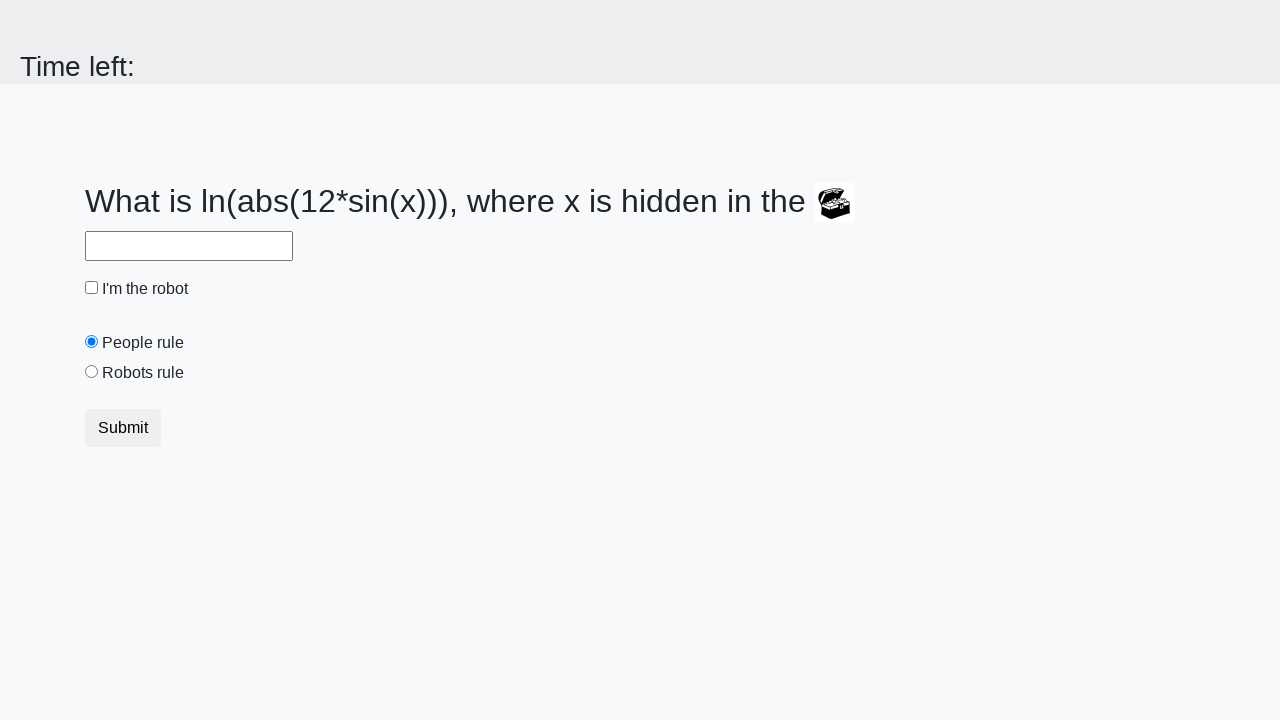

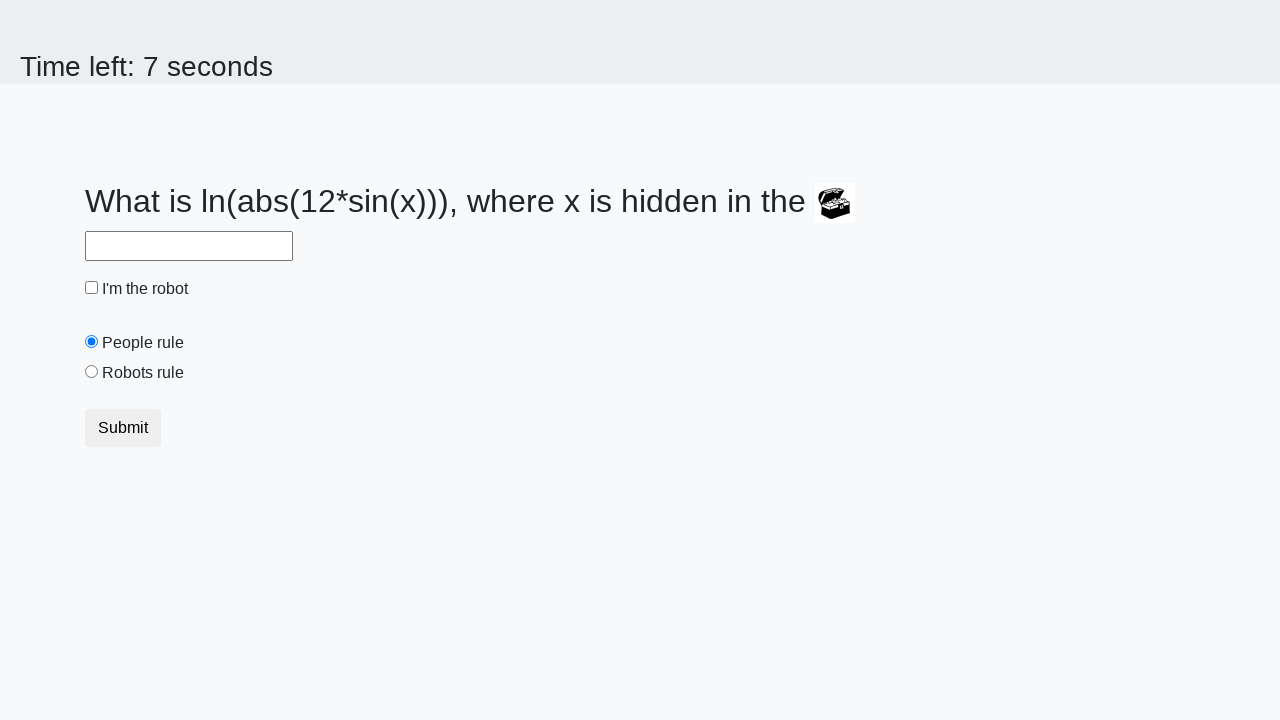